Tests drag and drop functionality on jQuery UI demo page by dragging an element and dropping it onto a target area

Starting URL: https://jqueryui.com/droppable/

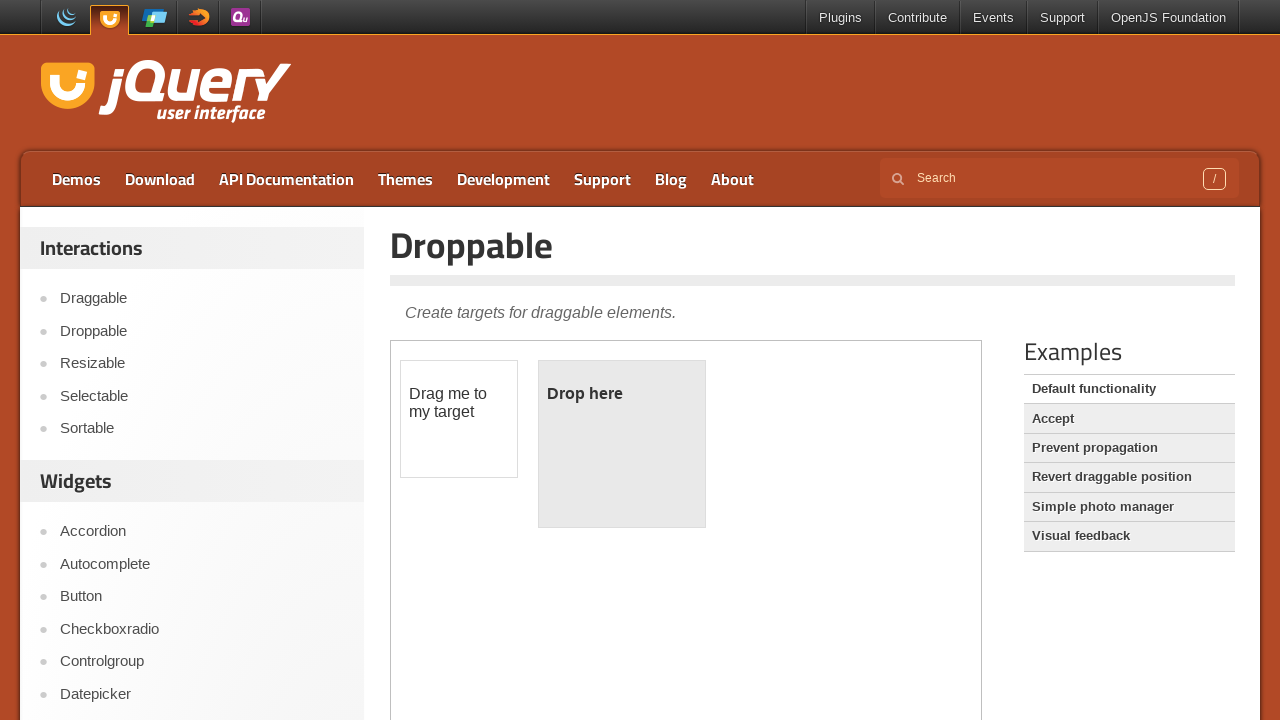

Located the iframe containing the drag and drop demo
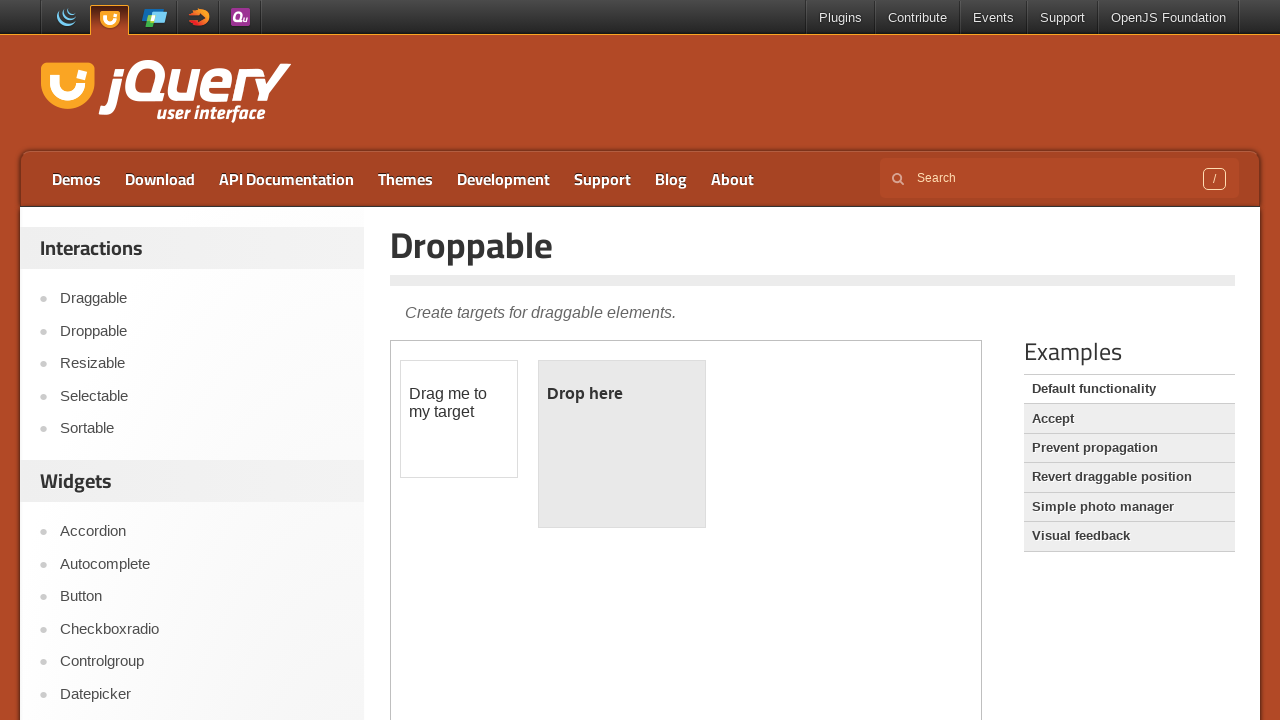

Located the draggable element
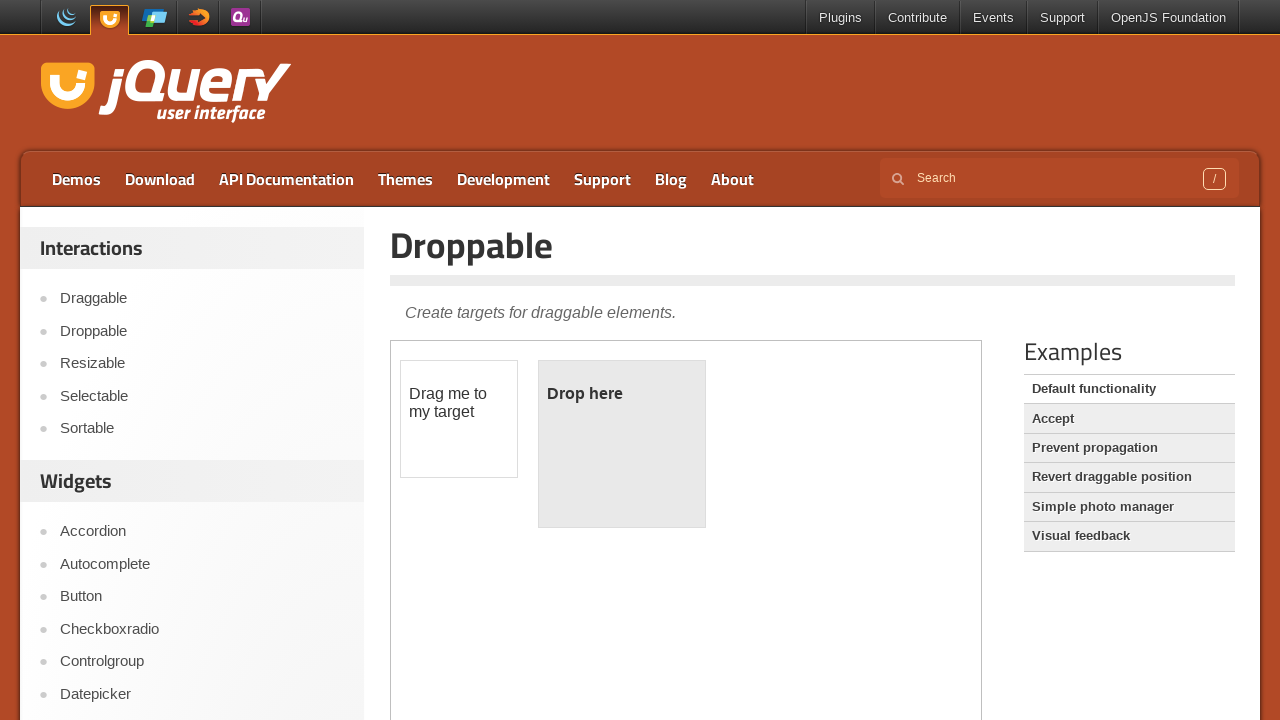

Located the droppable target element
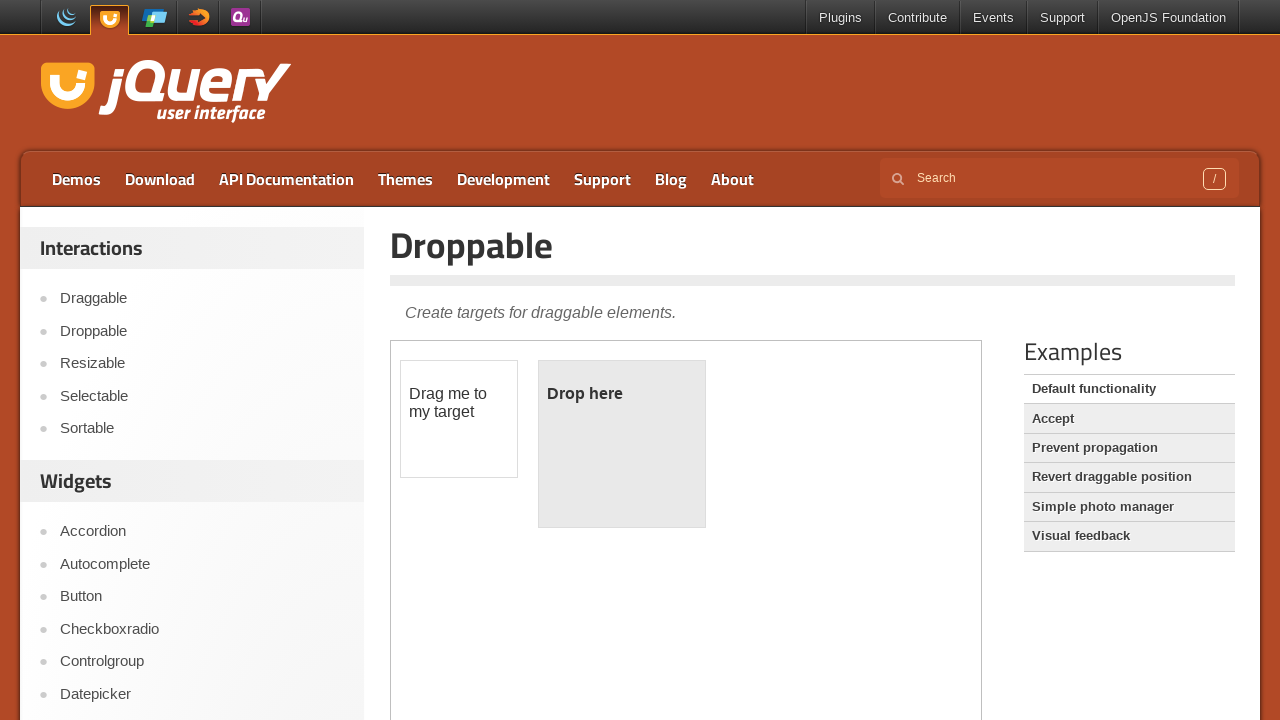

Dragged the draggable element and dropped it onto the droppable target at (622, 444)
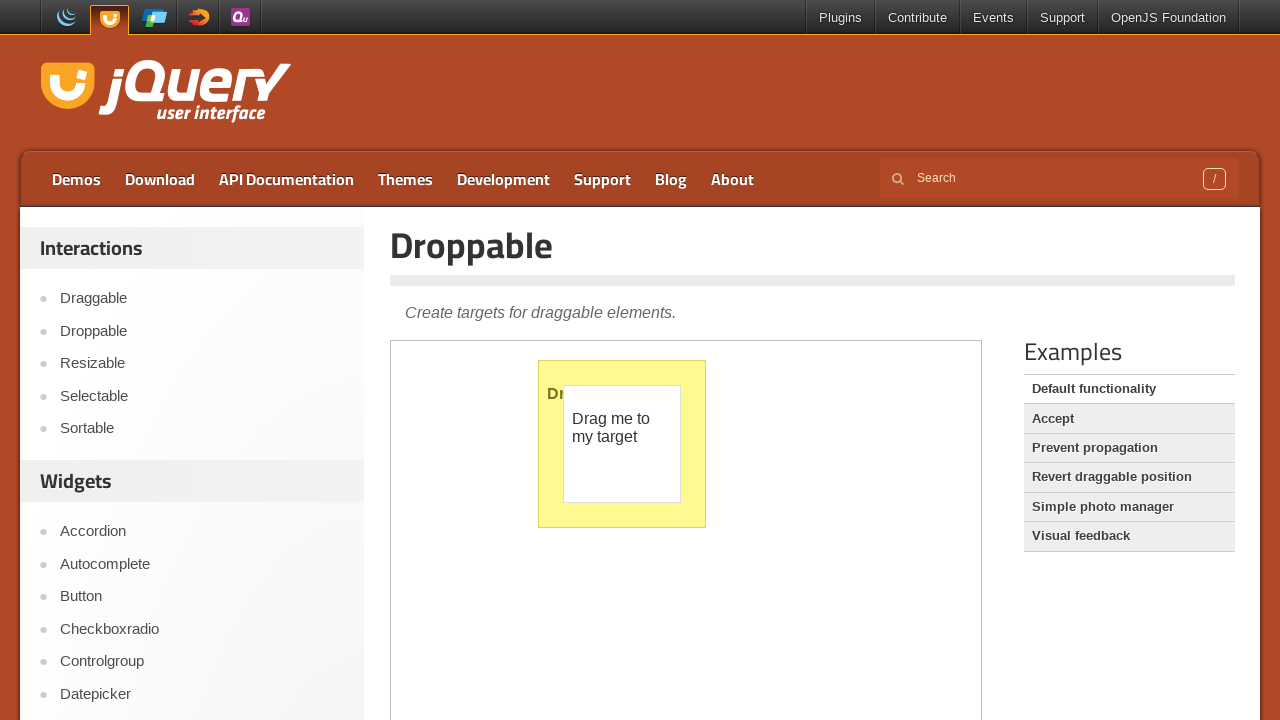

Waited 3 seconds for the drag and drop action to complete
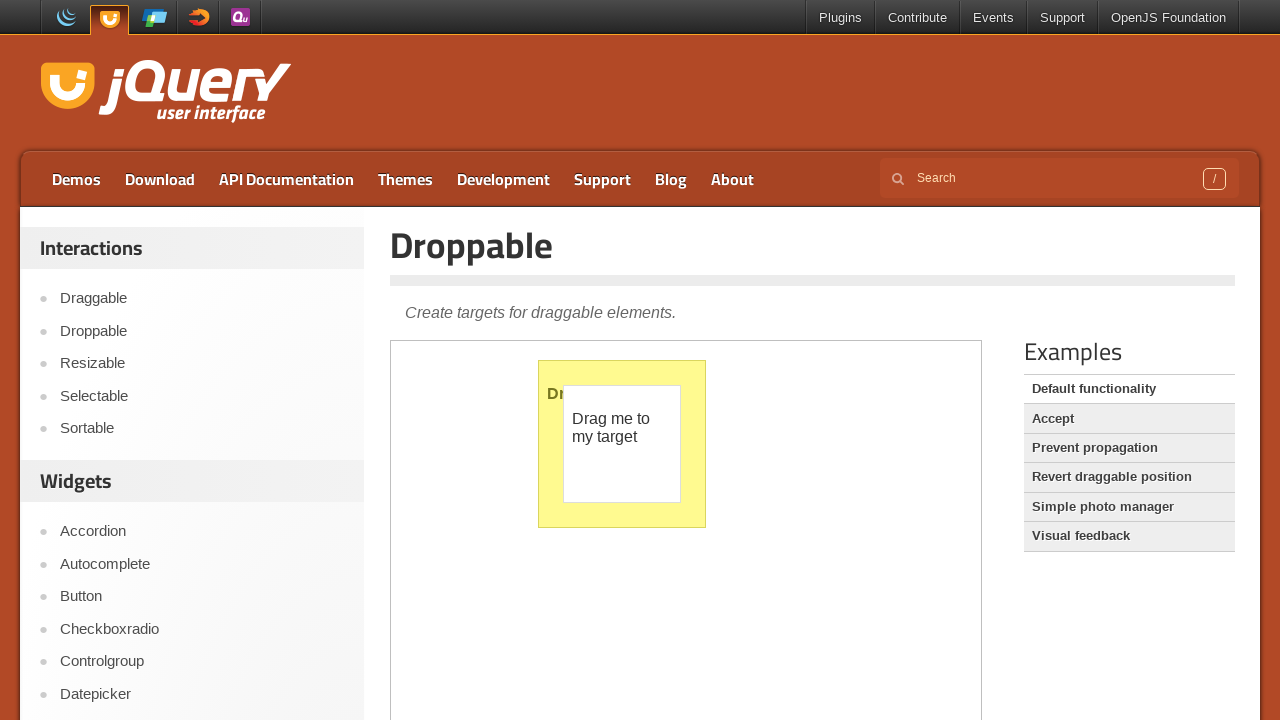

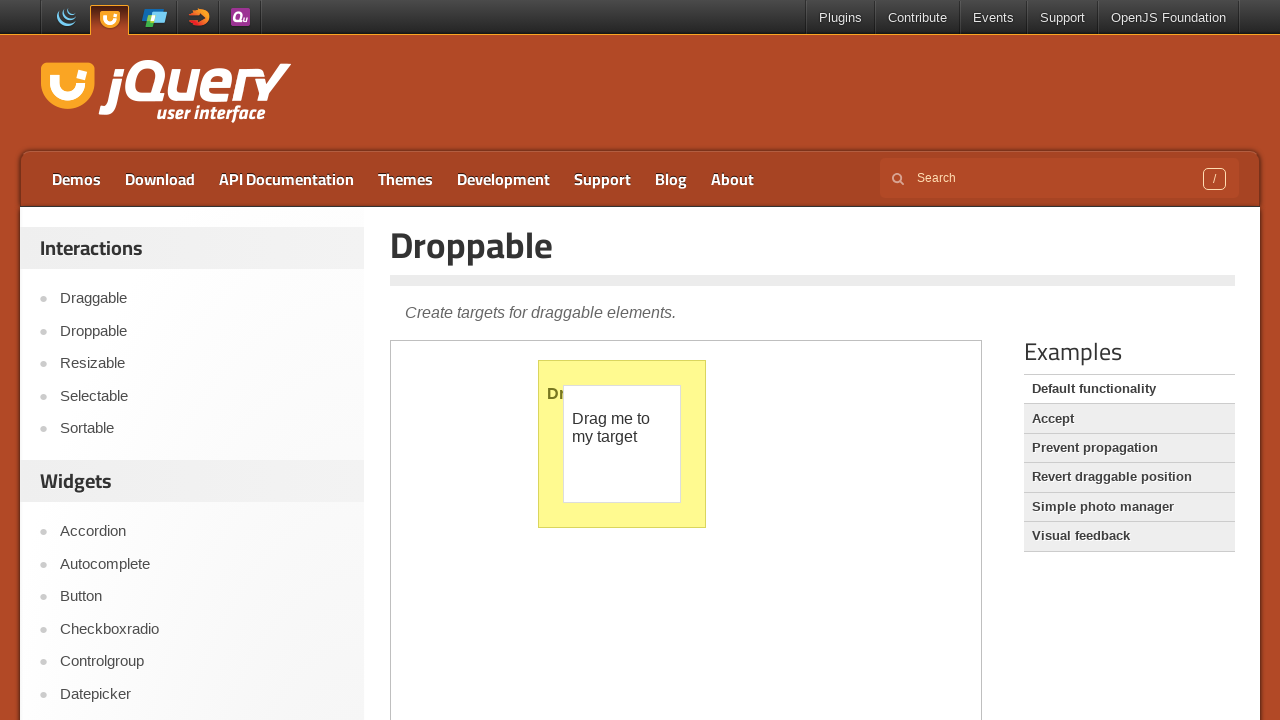